Tests that clicking Clear completed removes completed items from the list.

Starting URL: https://demo.playwright.dev/todomvc

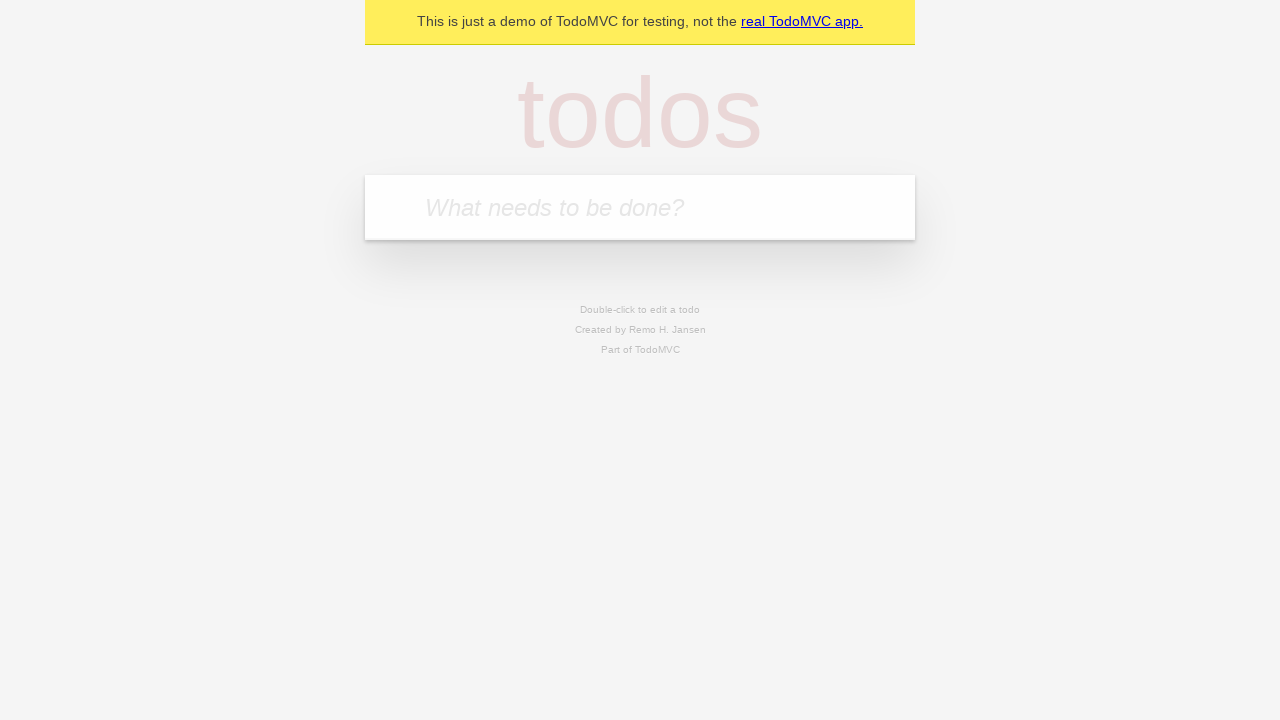

Filled todo input with 'buy some cheese' on internal:attr=[placeholder="What needs to be done?"i]
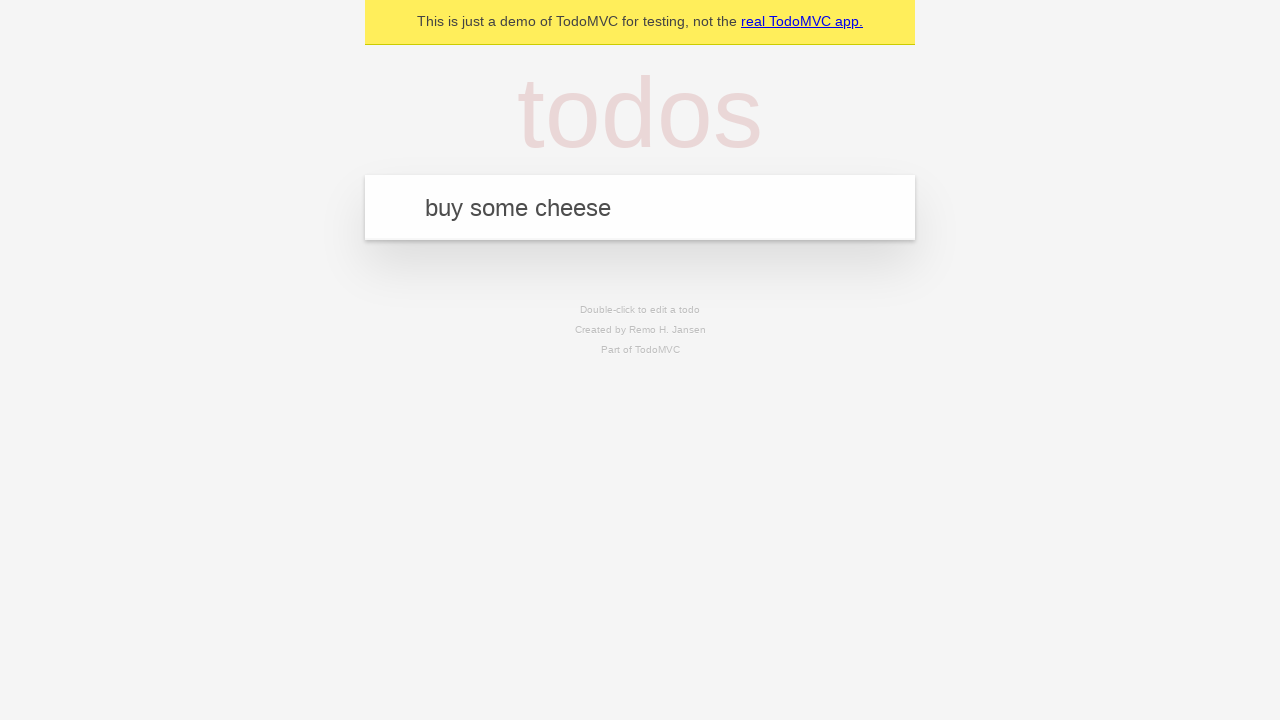

Pressed Enter to create first todo on internal:attr=[placeholder="What needs to be done?"i]
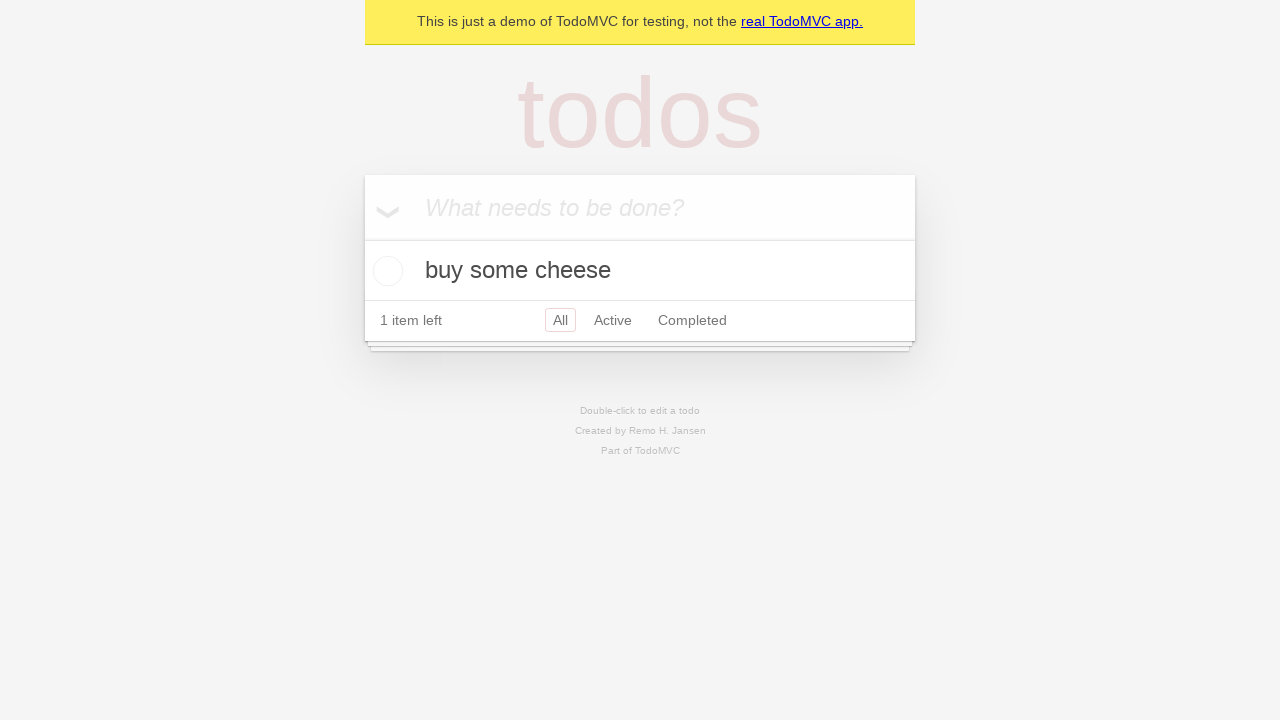

Filled todo input with 'feed the cat' on internal:attr=[placeholder="What needs to be done?"i]
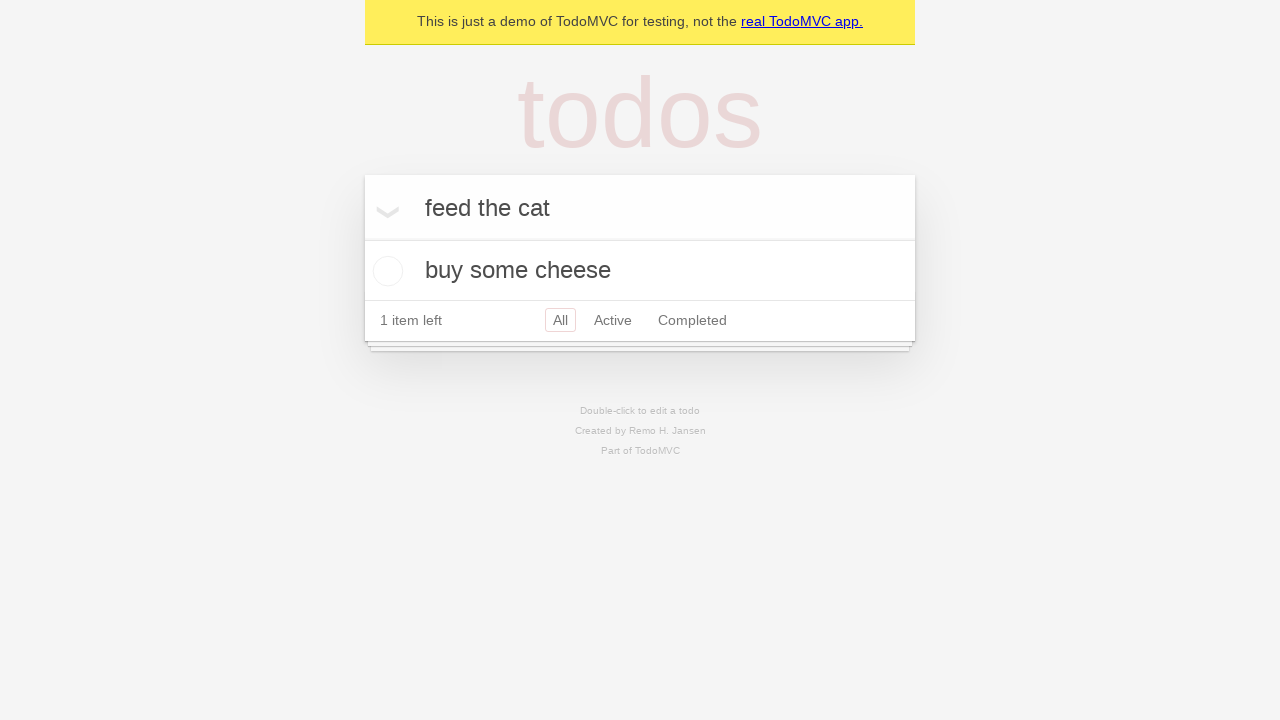

Pressed Enter to create second todo on internal:attr=[placeholder="What needs to be done?"i]
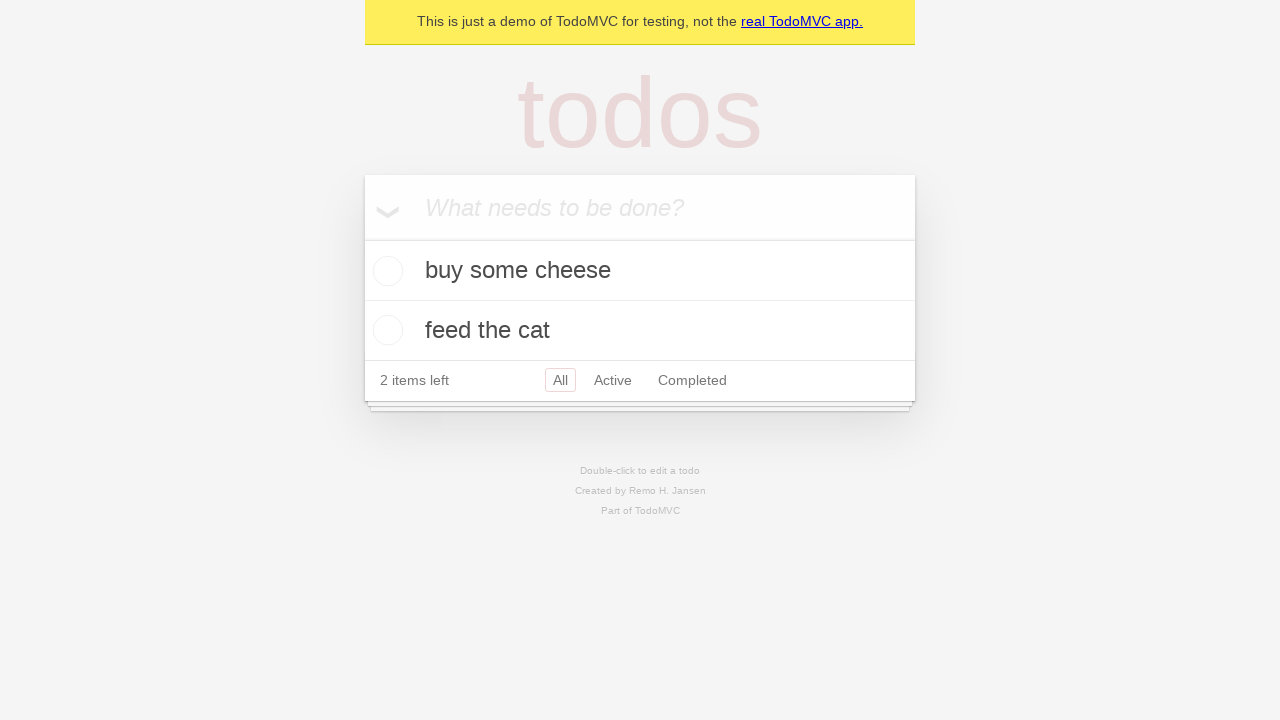

Filled todo input with 'book a doctors appointment' on internal:attr=[placeholder="What needs to be done?"i]
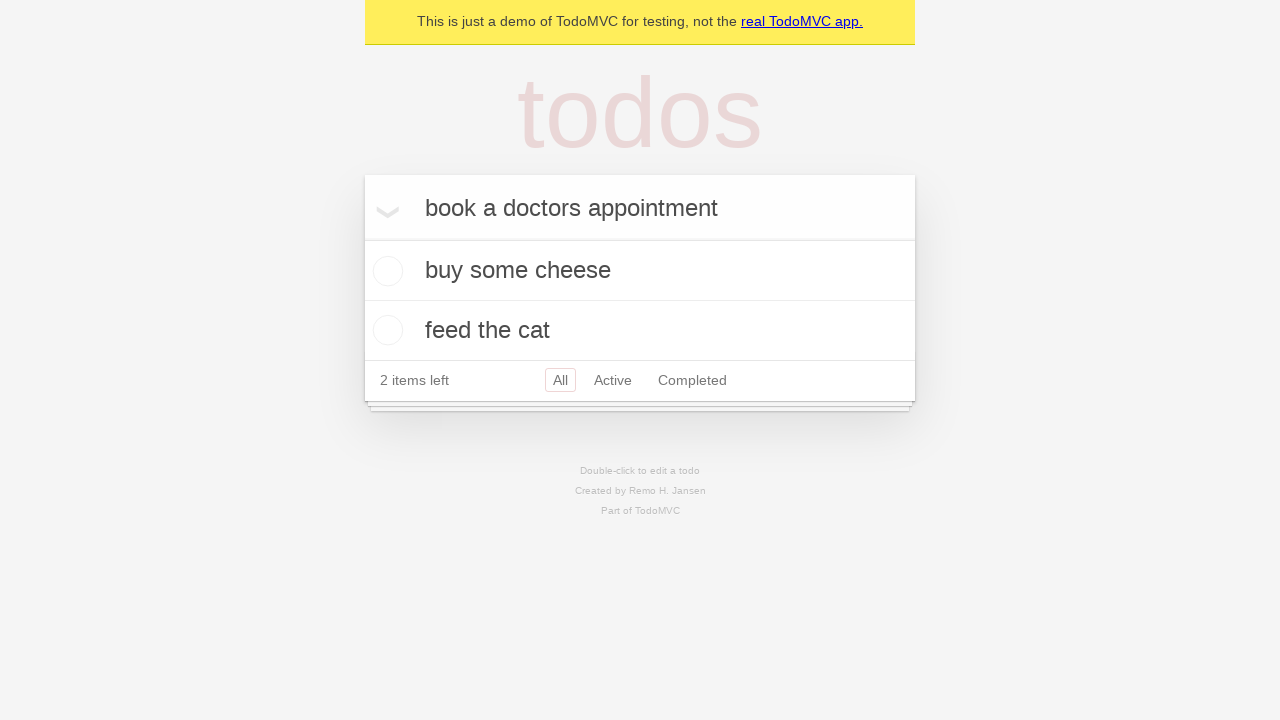

Pressed Enter to create third todo on internal:attr=[placeholder="What needs to be done?"i]
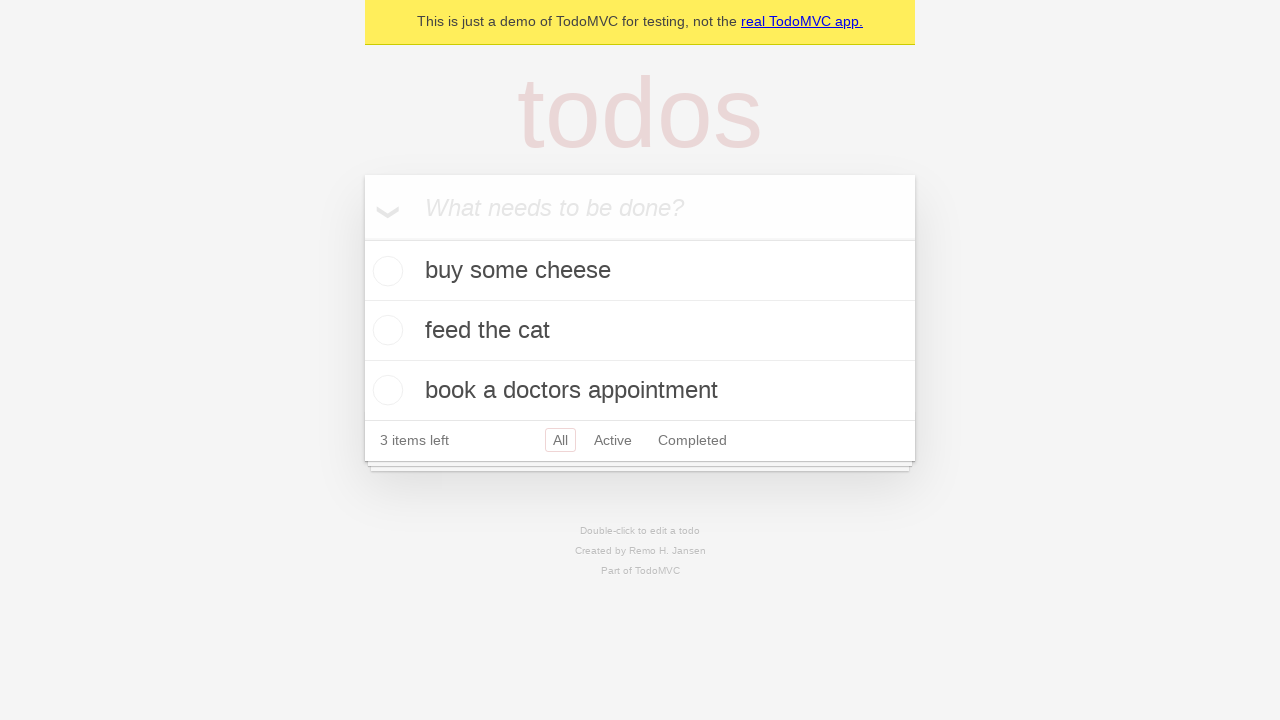

Checked the second todo item checkbox at (385, 330) on internal:testid=[data-testid="todo-item"s] >> nth=1 >> internal:role=checkbox
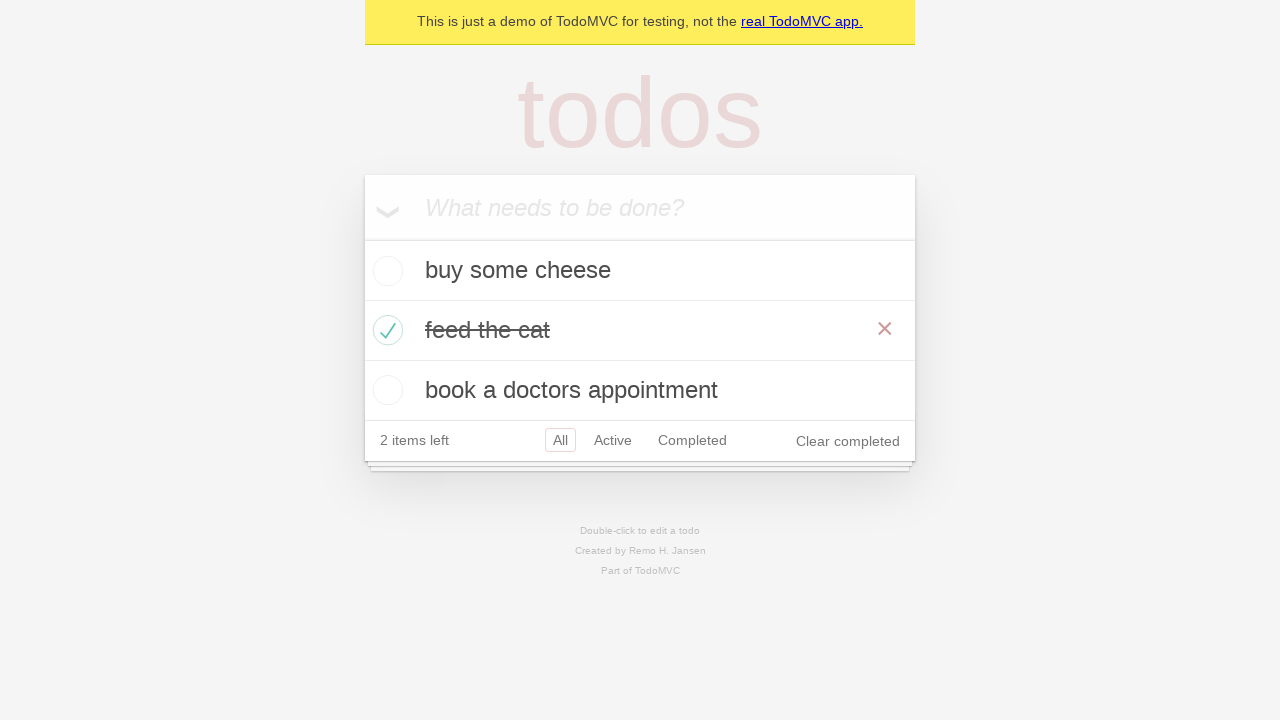

Clicked Clear completed button to remove completed items at (848, 441) on internal:role=button[name="Clear completed"i]
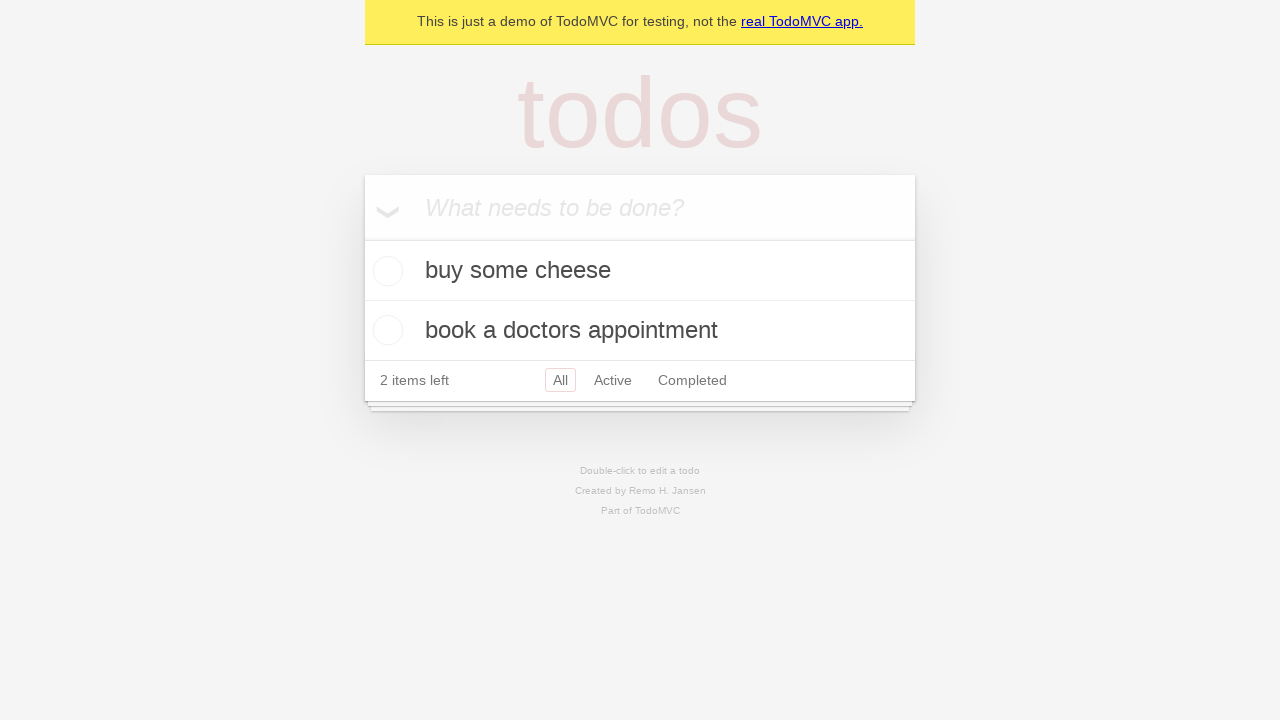

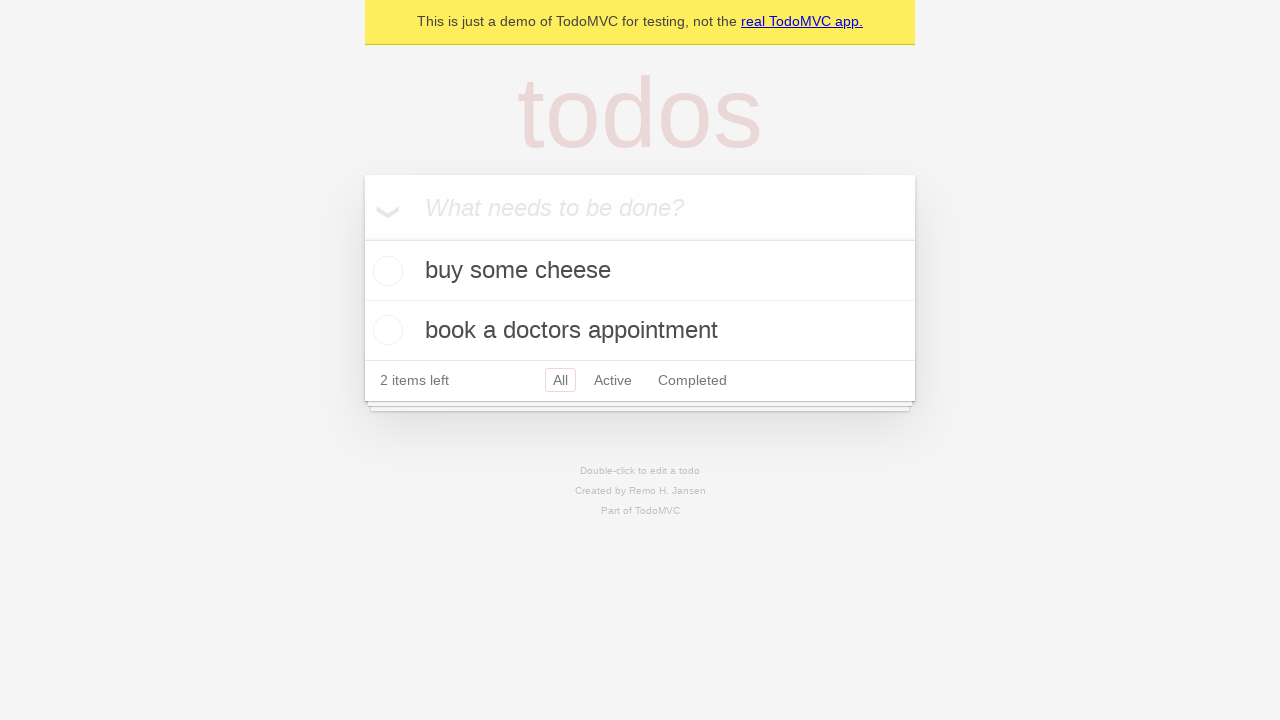